Tests page refresh functionality by verifying the timestamp in the page title changes after refreshing

Starting URL: http://www.compendiumdev.co.uk/selenium/refresh.php

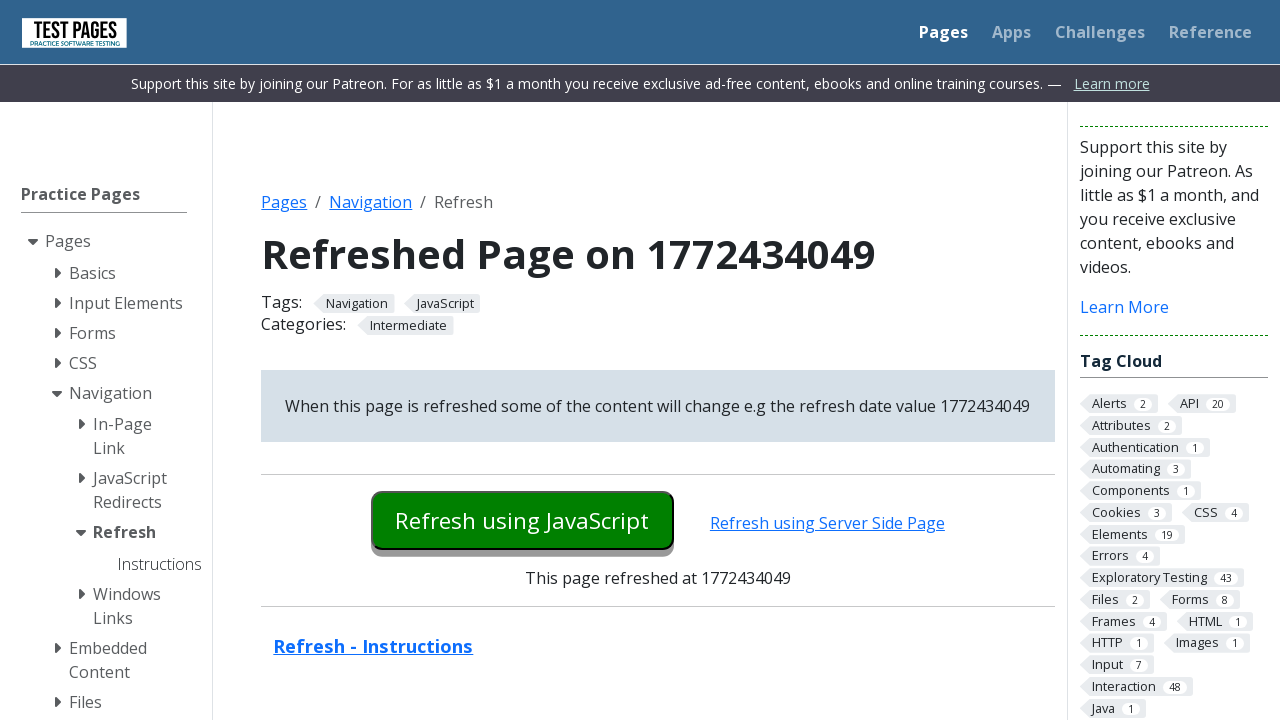

Waited for page to load (domcontentloaded)
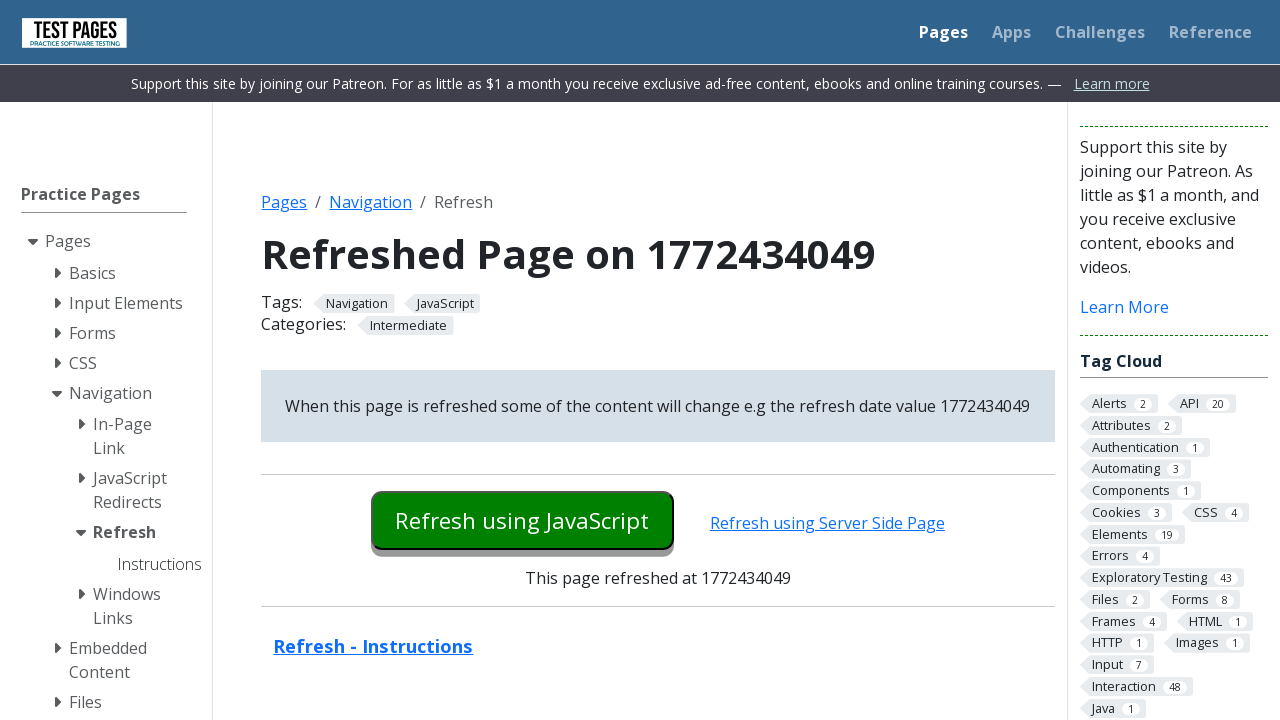

Retrieved initial page title: Refreshed Page on 1772434049
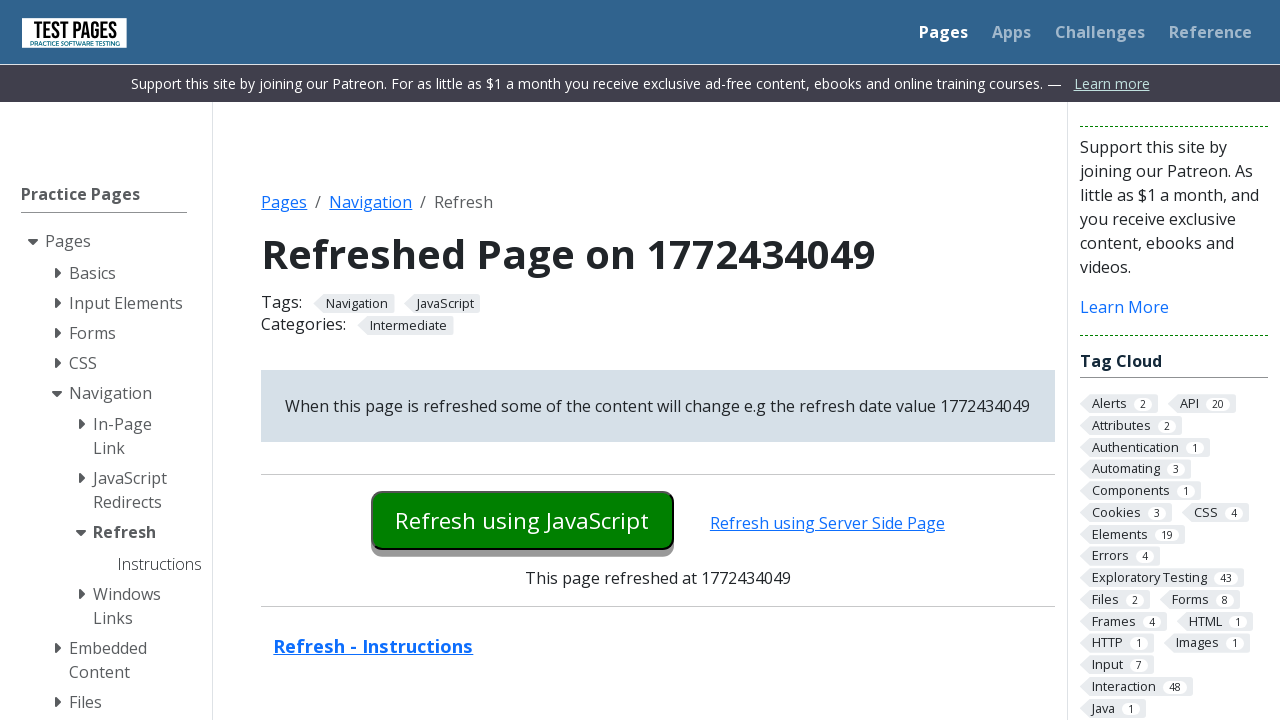

Verified page title starts with 'Refreshed Page on '
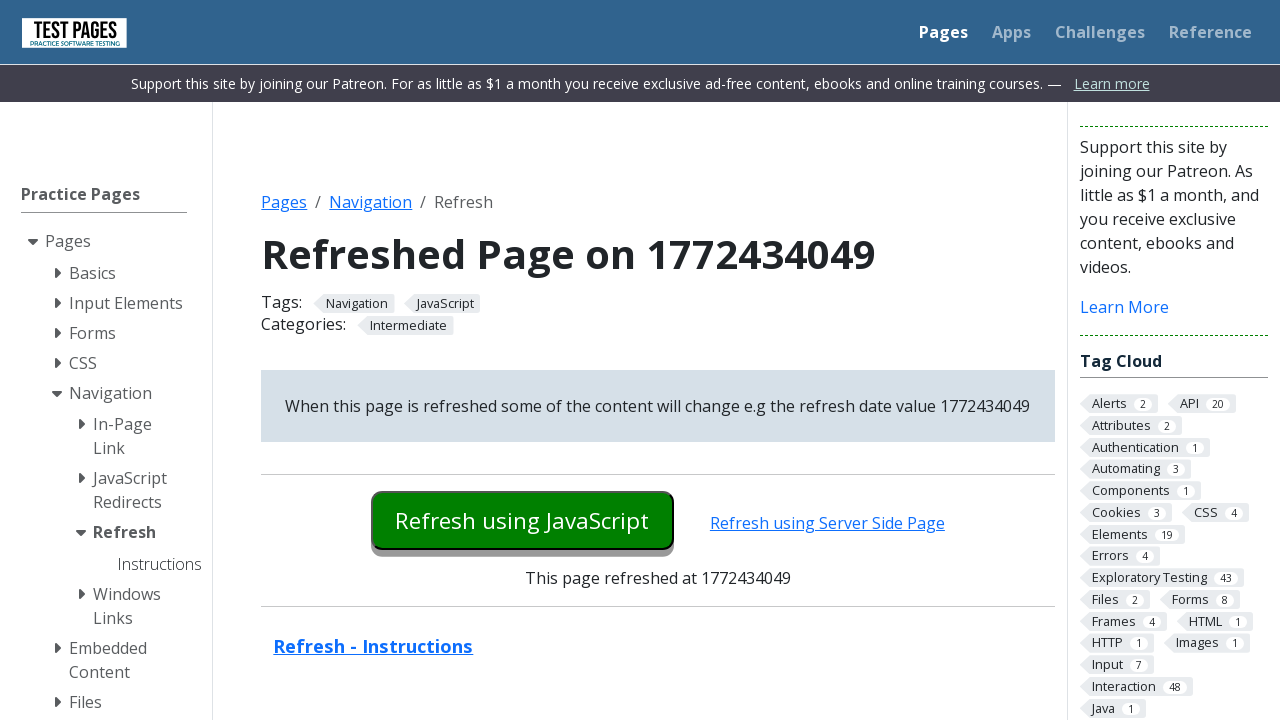

Extracted initial timestamp from title: 1772434049
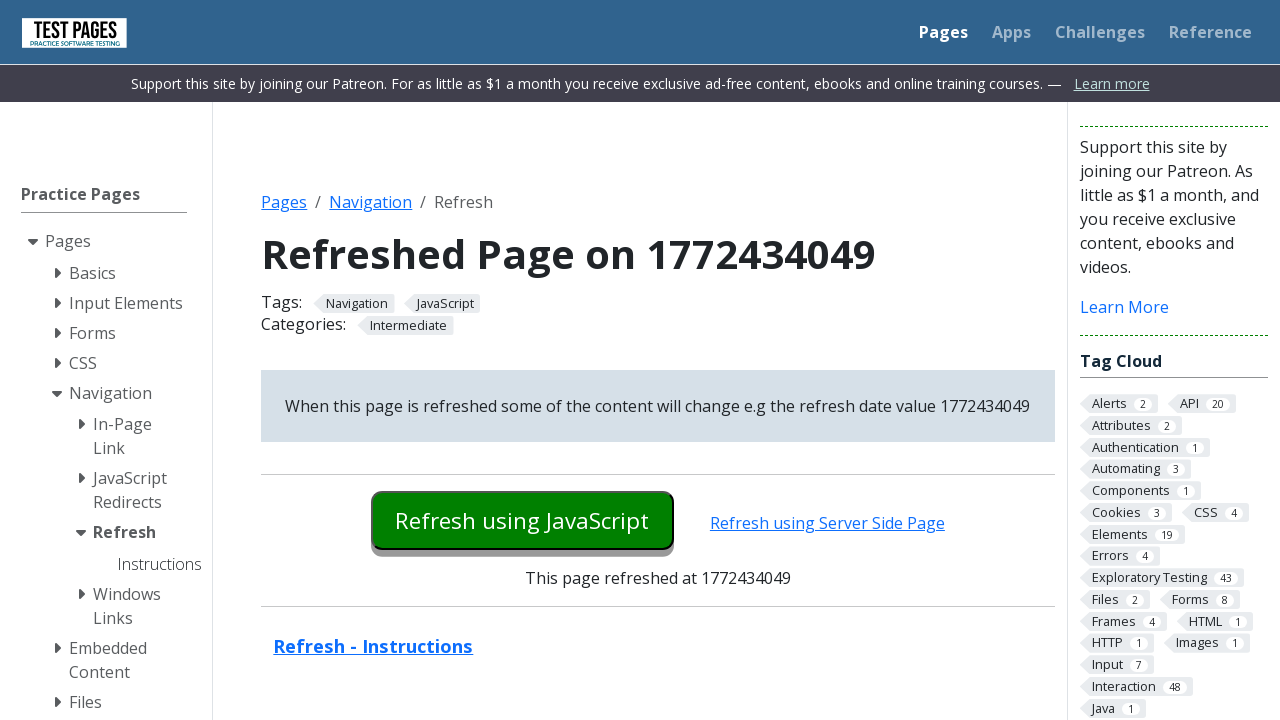

Reloaded the page
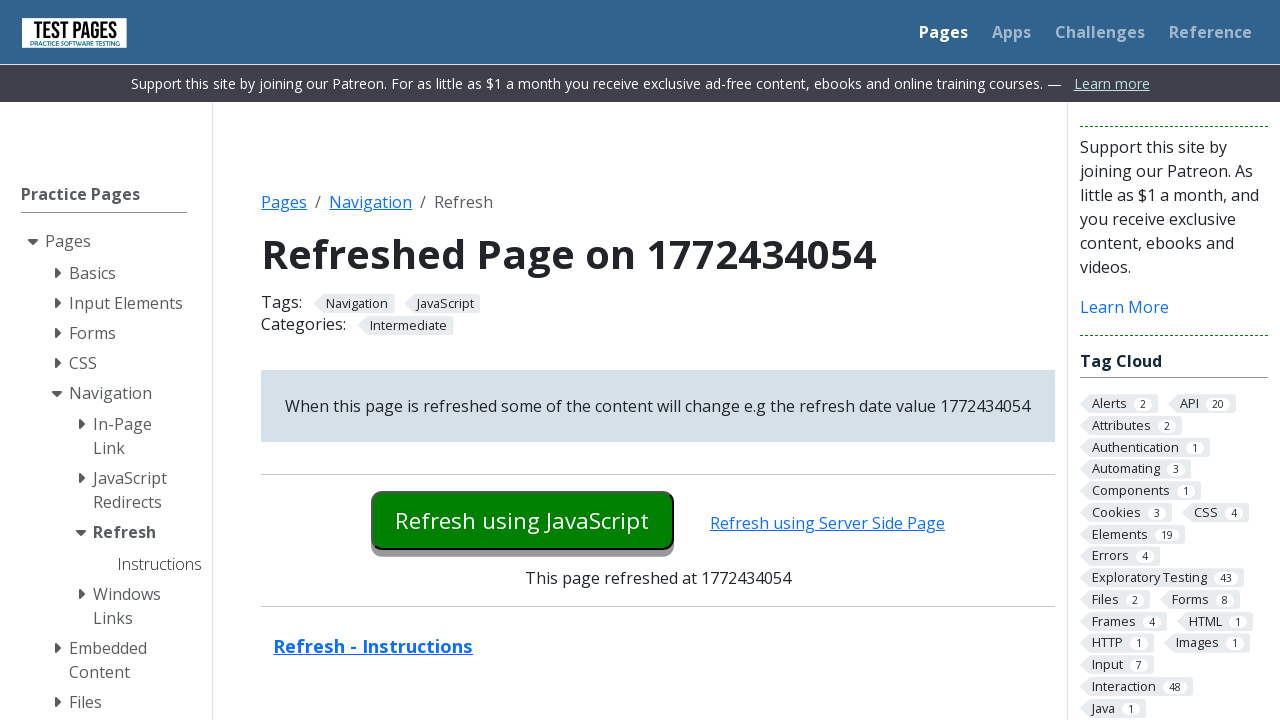

Waited for page to load after refresh (domcontentloaded)
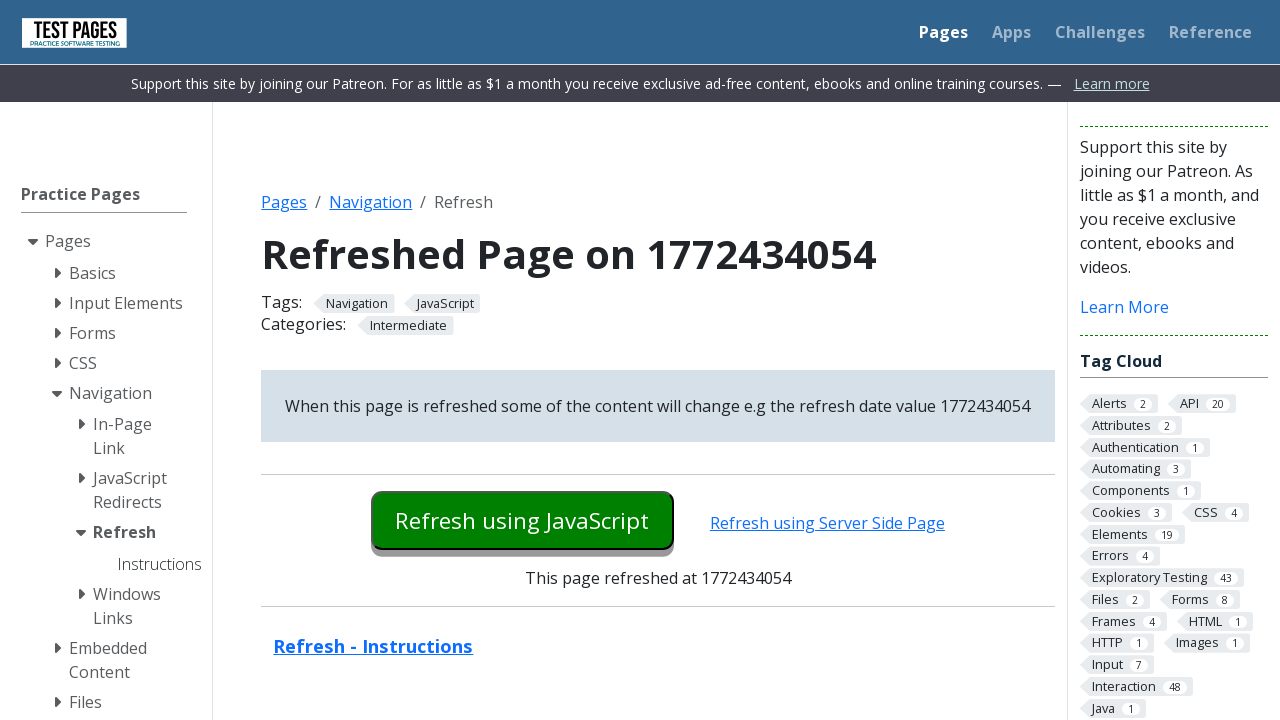

Waited for page title to change after refresh
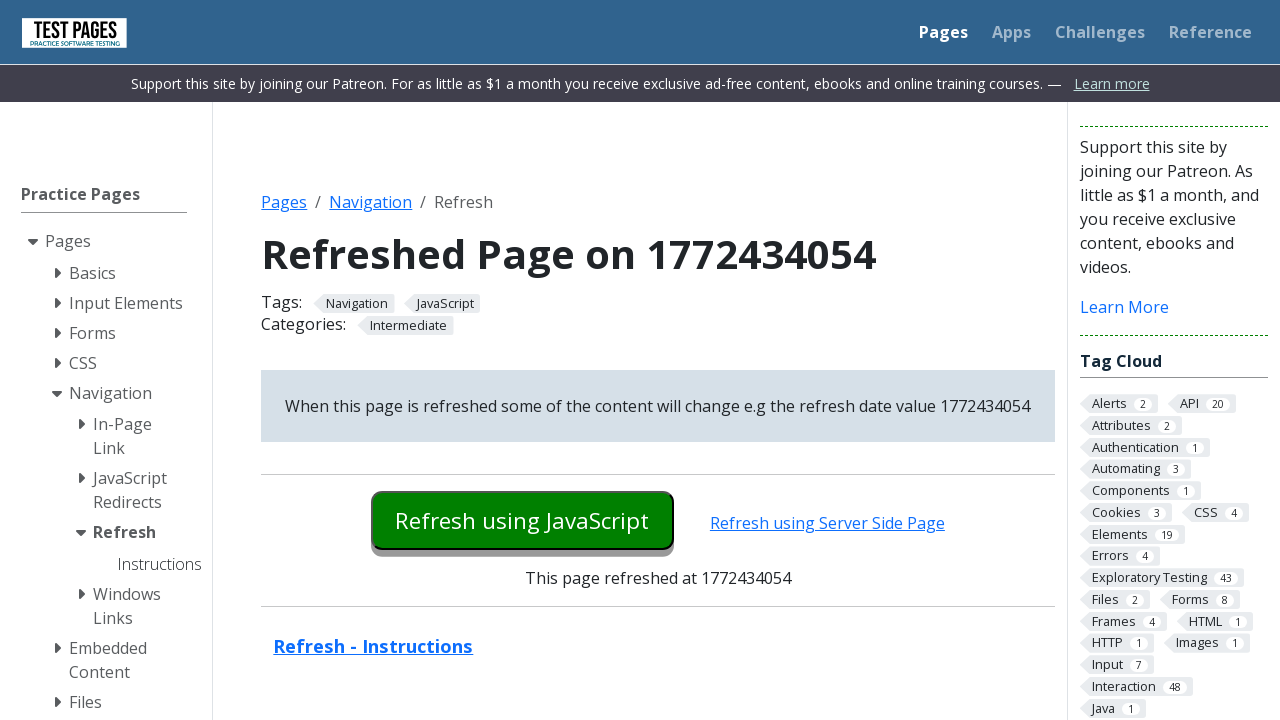

Retrieved new page title after refresh: Refreshed Page on 1772434054
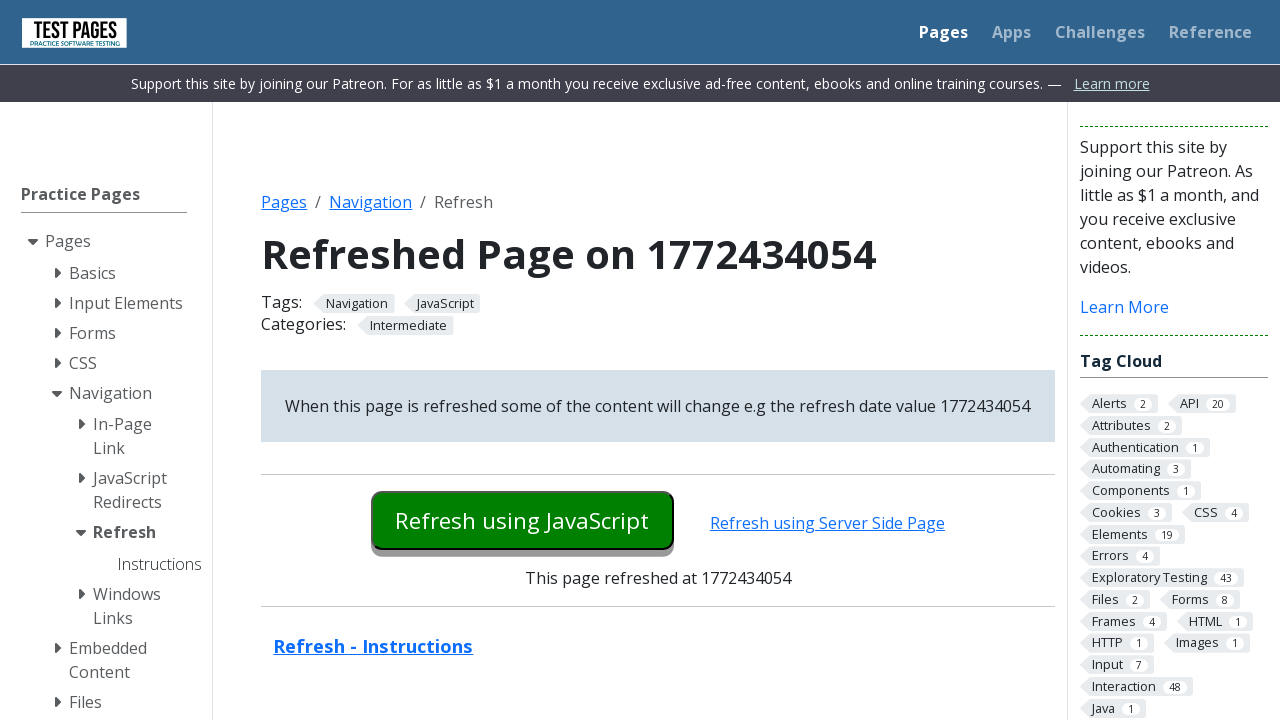

Extracted new timestamp from title: 1772434054
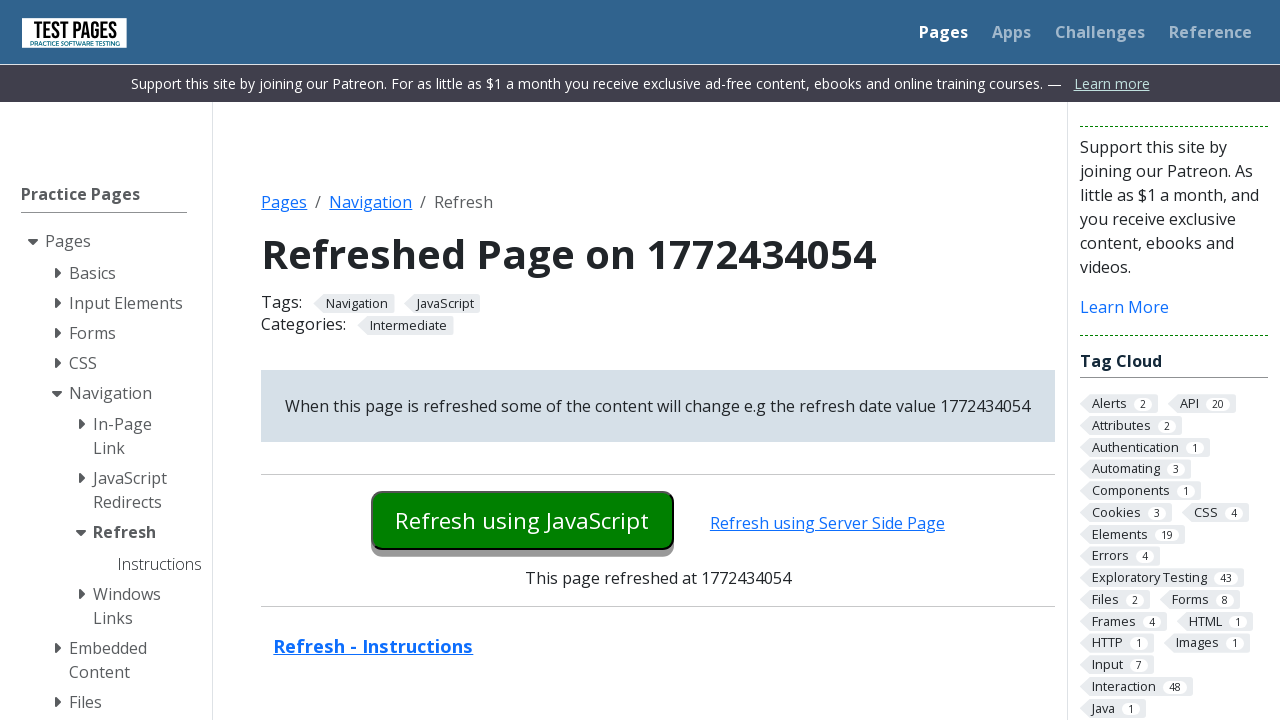

Verified new timestamp (1772434054) is greater than initial timestamp (1772434049)
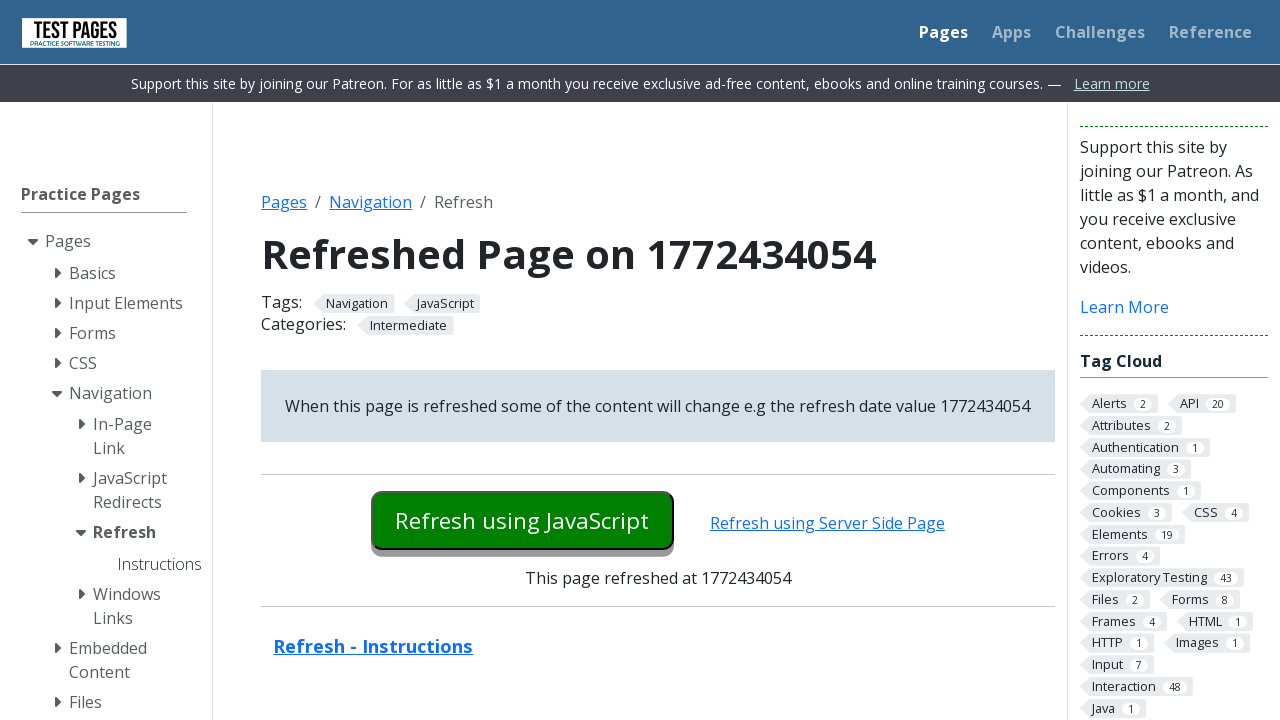

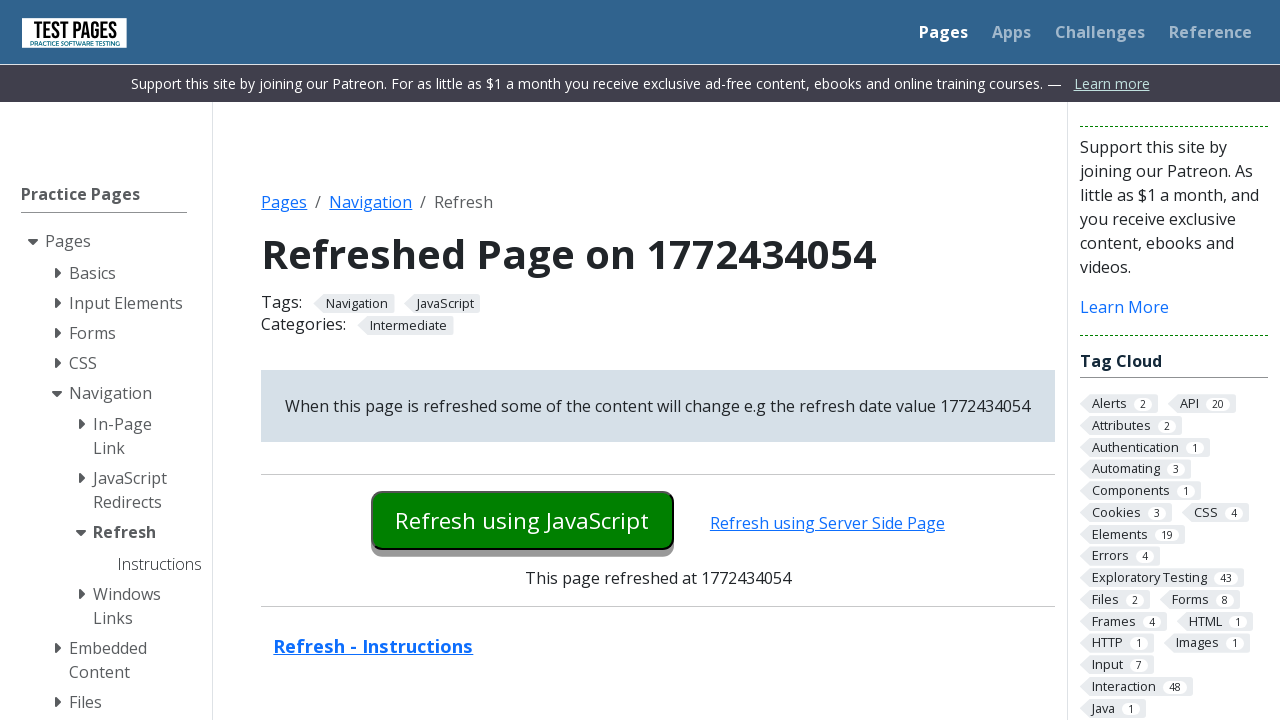